Tests AJAX functionality by clicking a button and waiting for an asynchronous response to appear as a success message

Starting URL: http://uitestingplayground.com/ajax

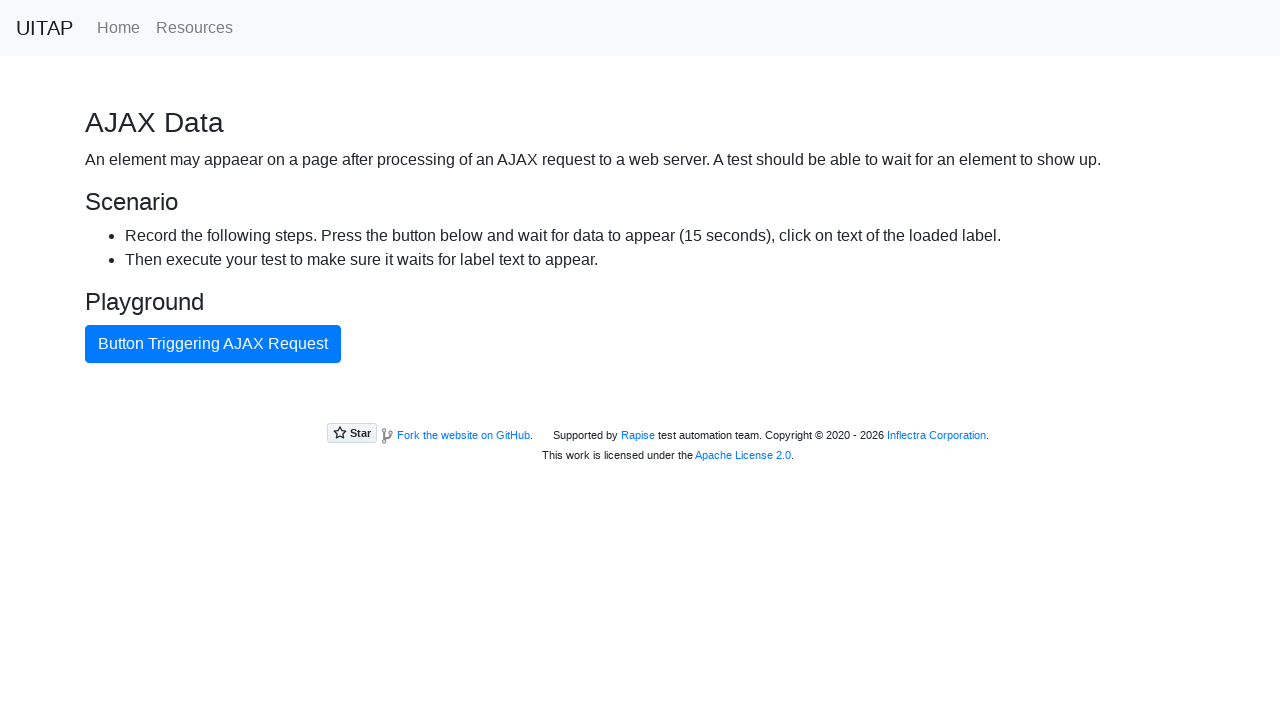

Clicked the blue AJAX button at (213, 344) on #ajaxButton
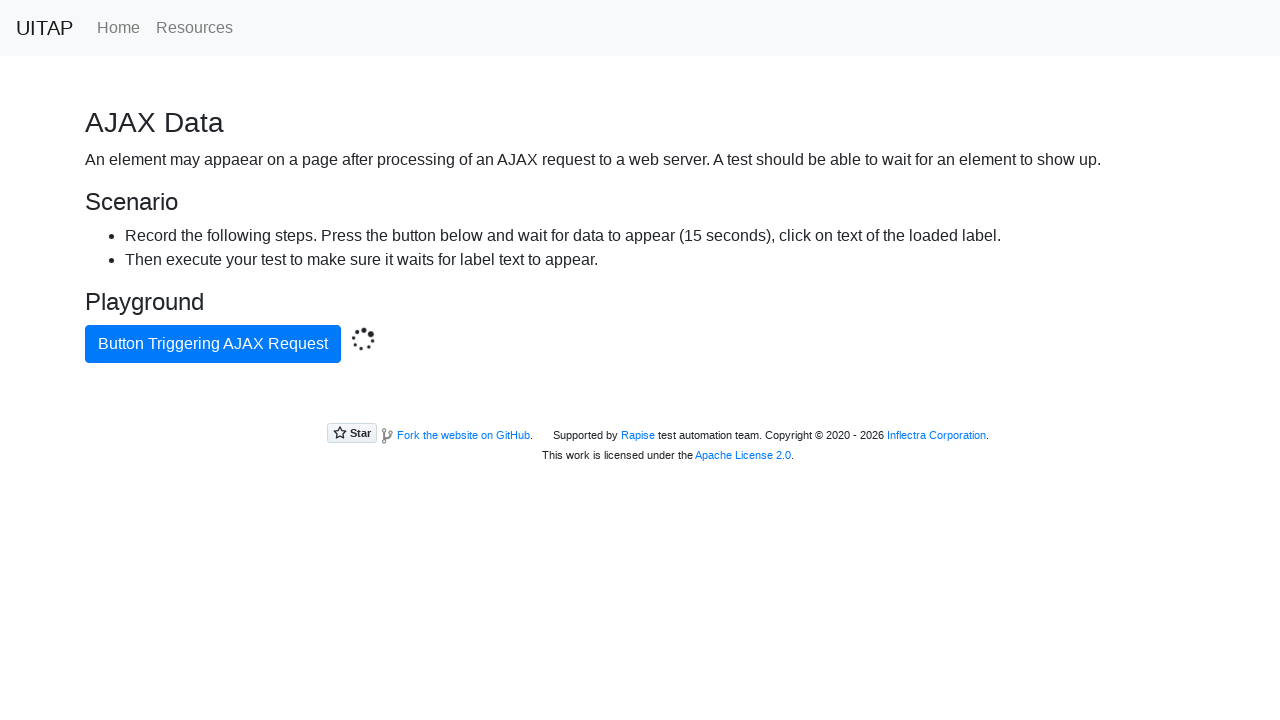

AJAX response appeared - green success message loaded
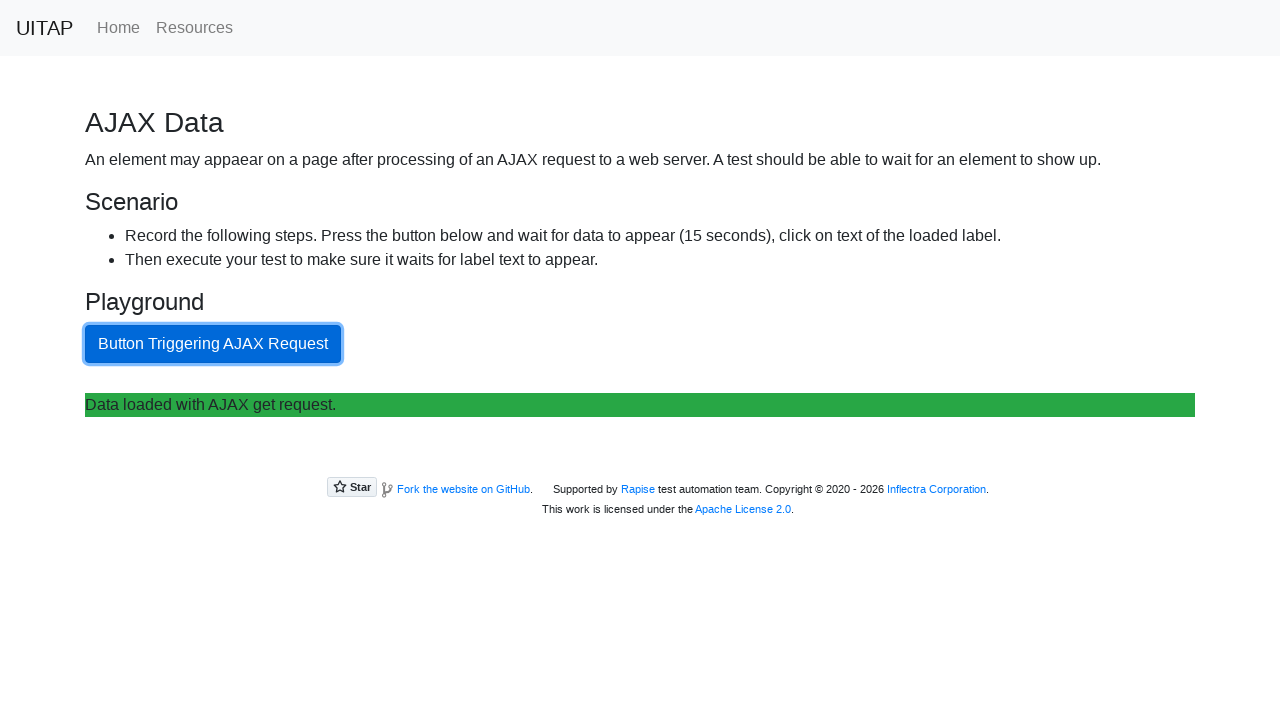

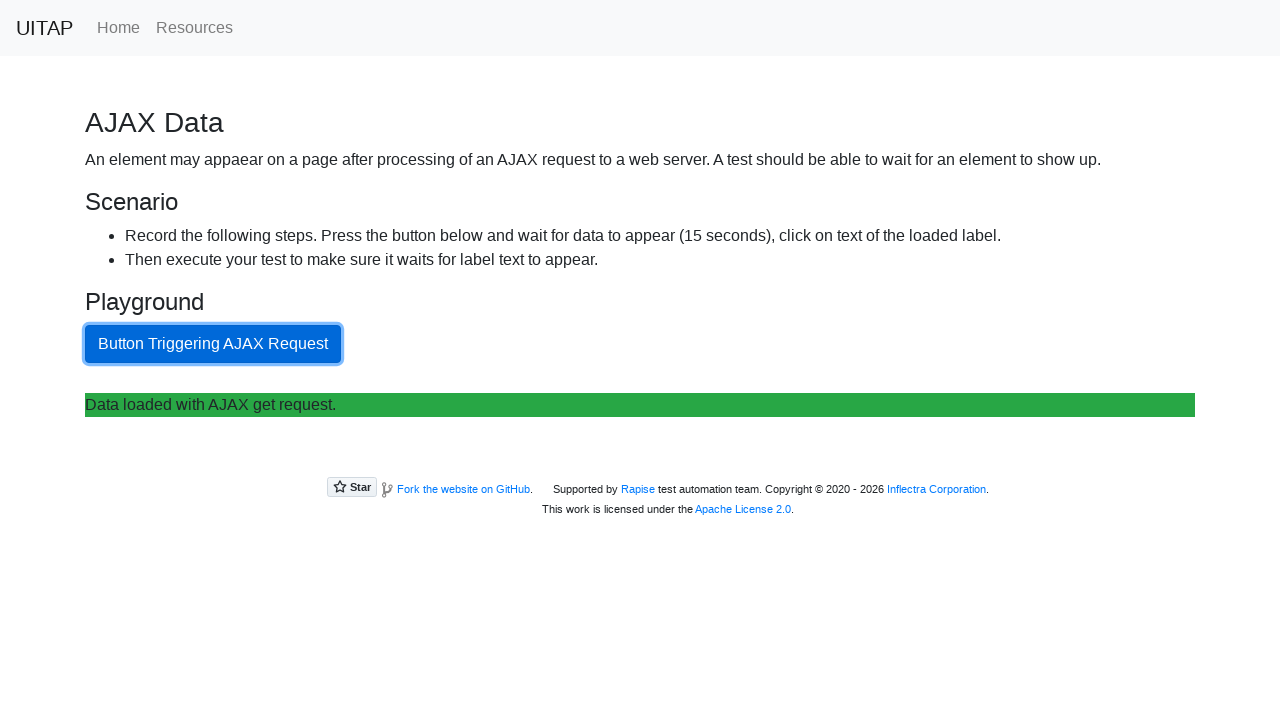